Tests tab handling by clicking a link that opens a new tab and switching to it

Starting URL: https://rahulshettyacademy.com/AutomationPractice/

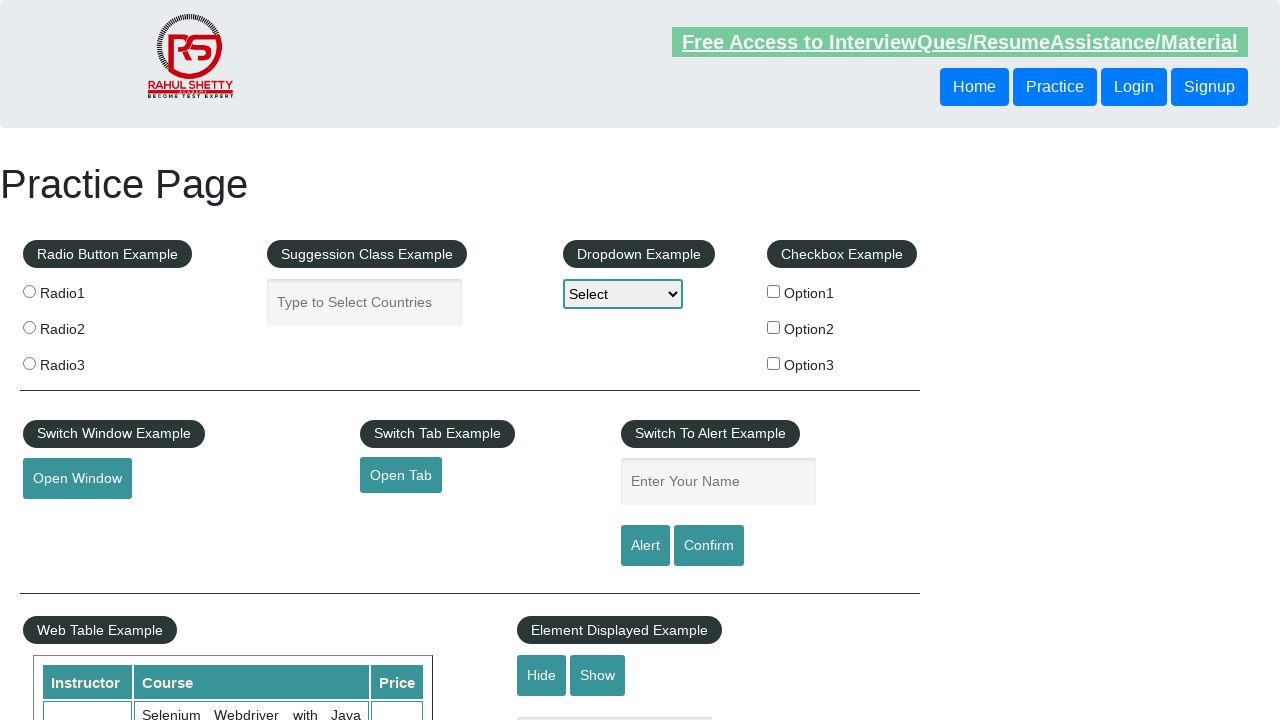

Clicked link to open new tab at (401, 475) on a#opentab
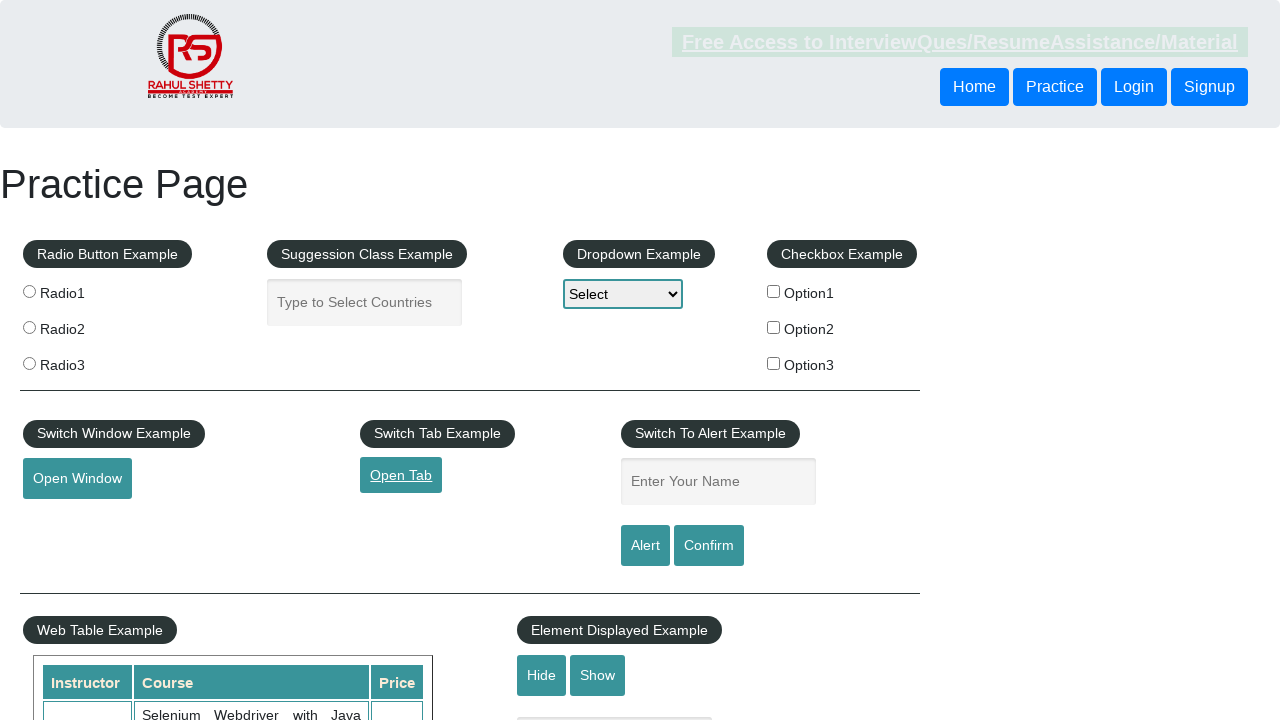

New tab opened and captured
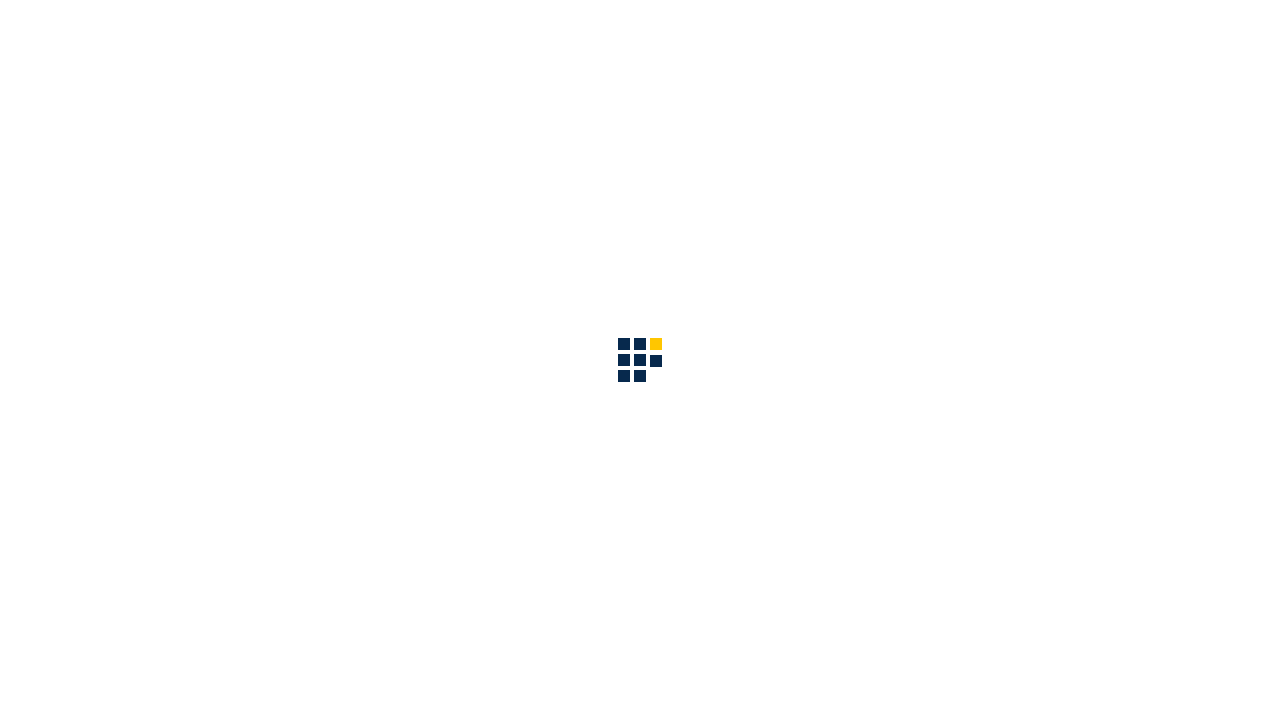

New tab page fully loaded
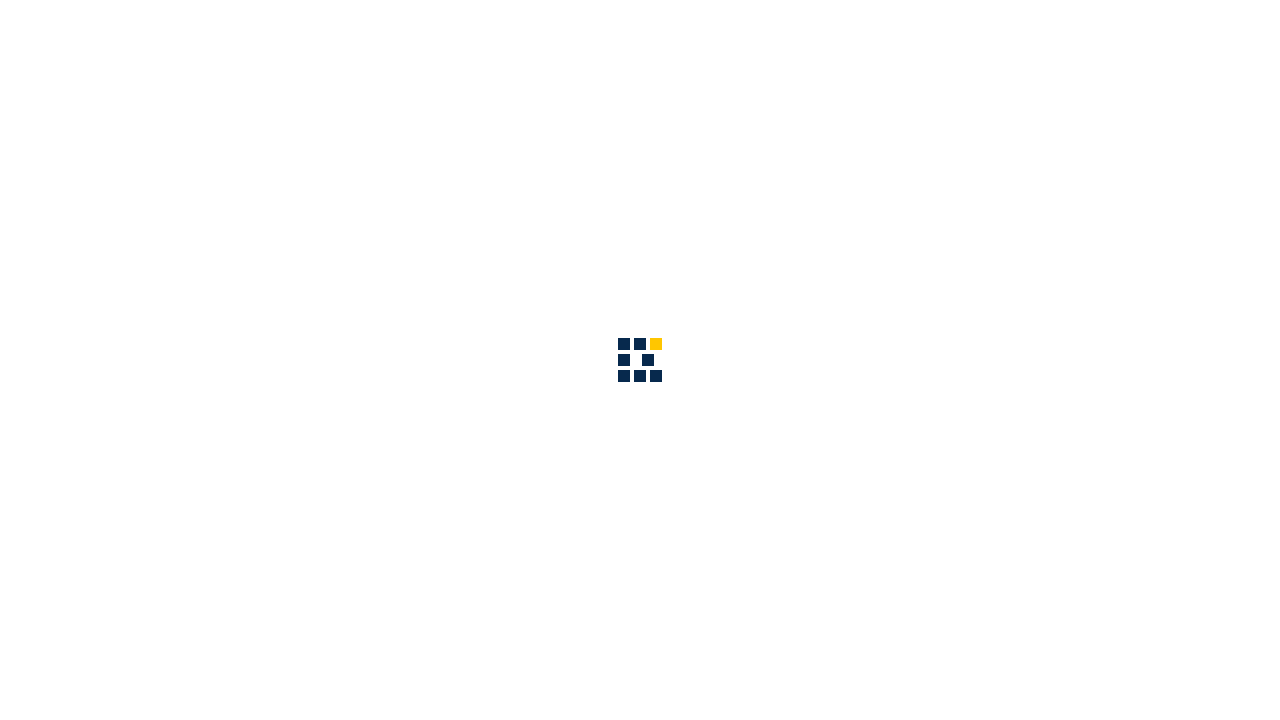

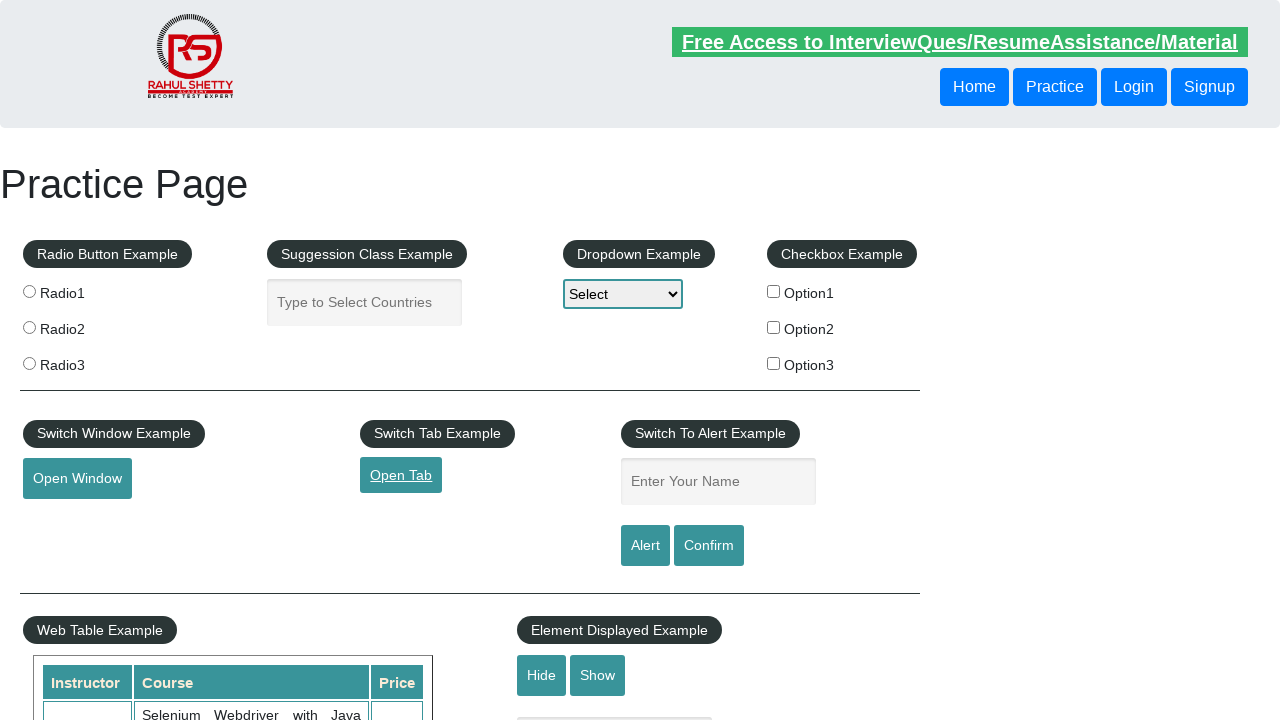